Tests window/tab operations by opening new tab and switching between windows

Starting URL: https://practice-automation.com/window-operations/

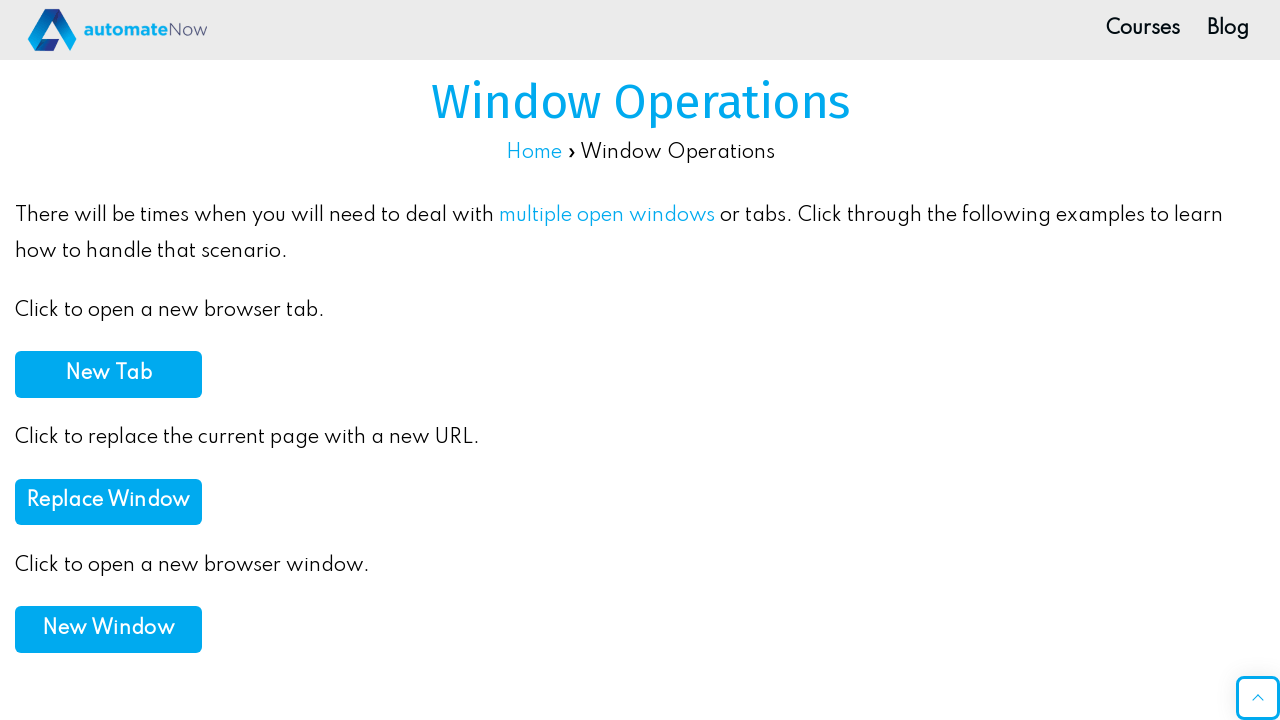

Clicked 'New Tab' button to open new tab at (108, 374) on xpath=//b[.='New Tab']
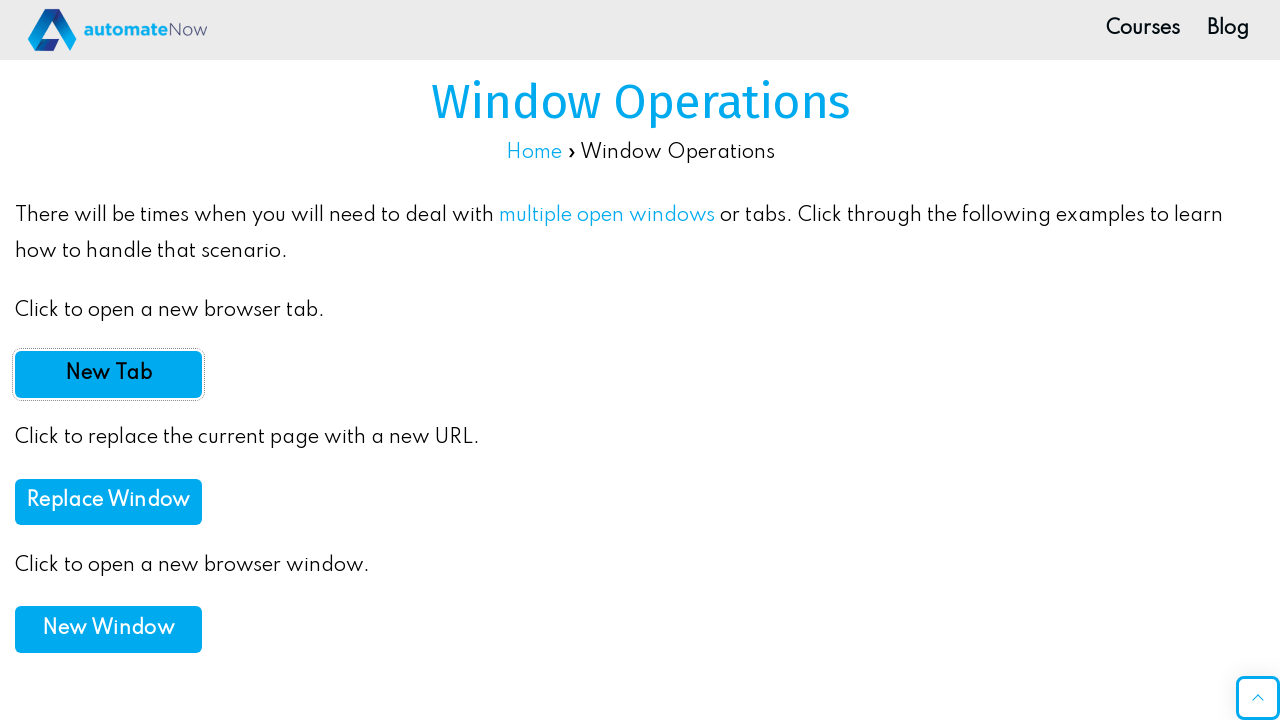

New tab opened and captured
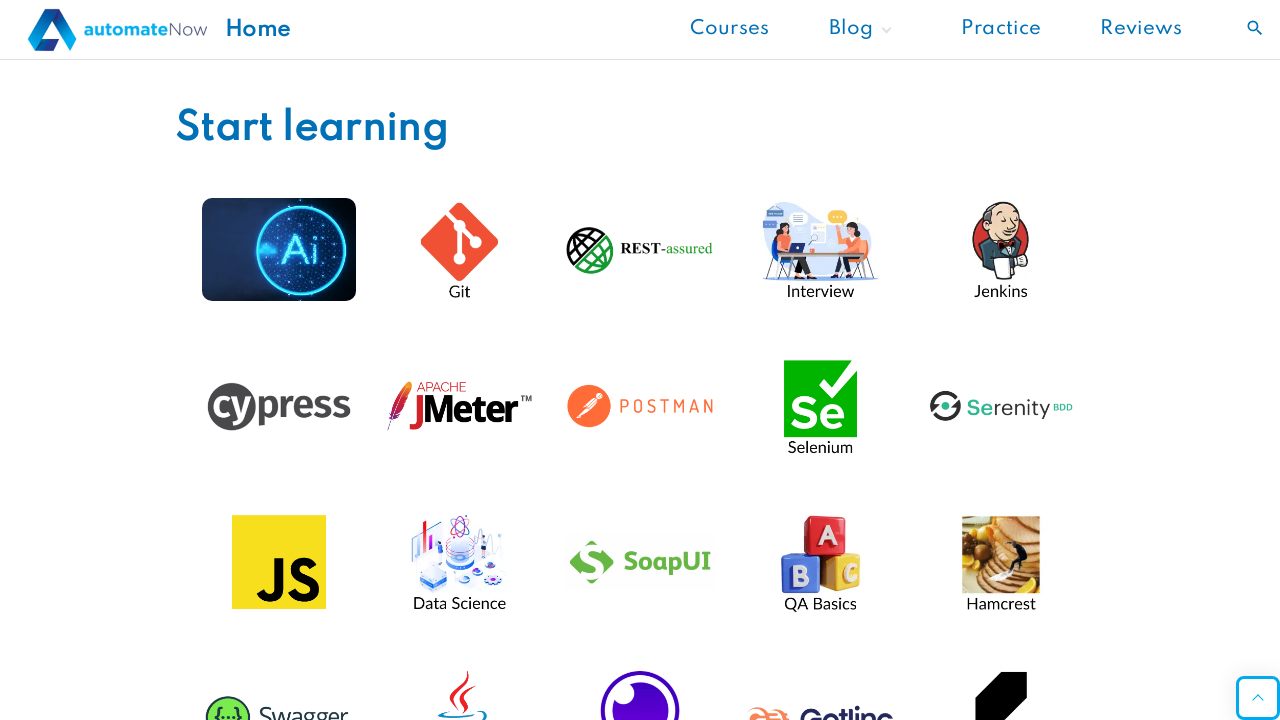

New tab finished loading
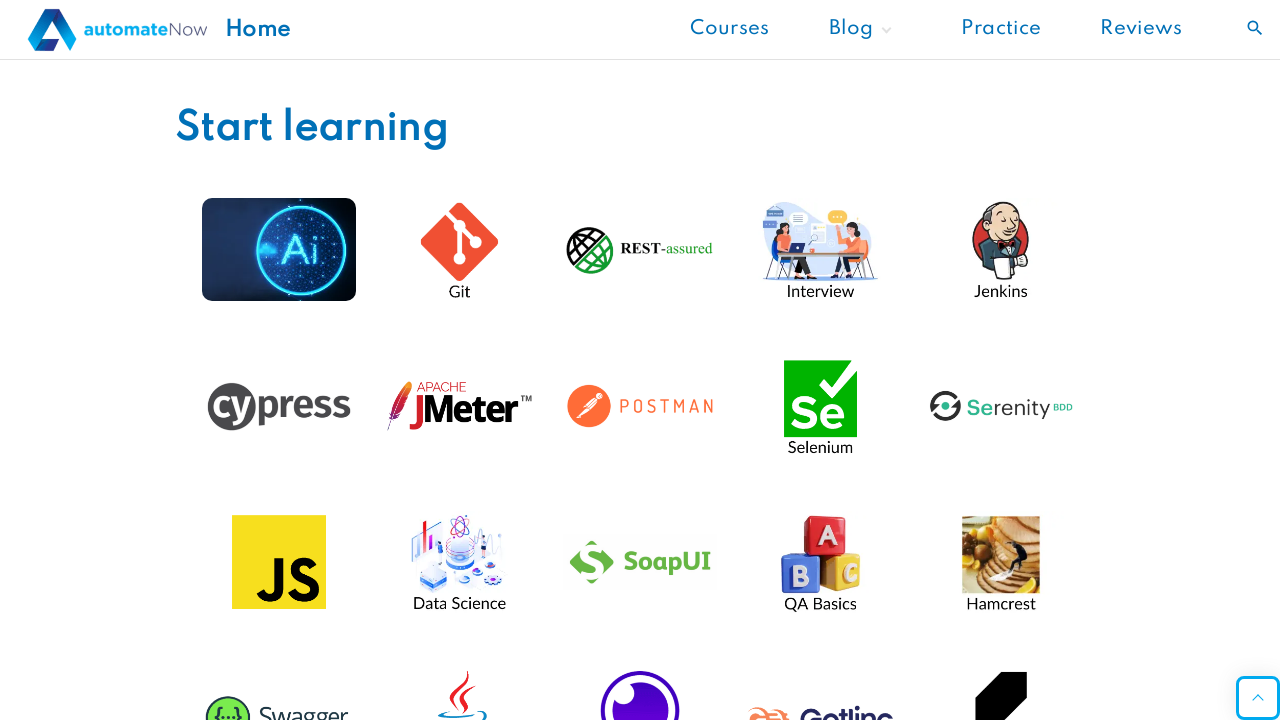

Clicked Selenium tutorials image in new tab at (821, 406) on xpath=//img[@alt='Selenium tutorials']
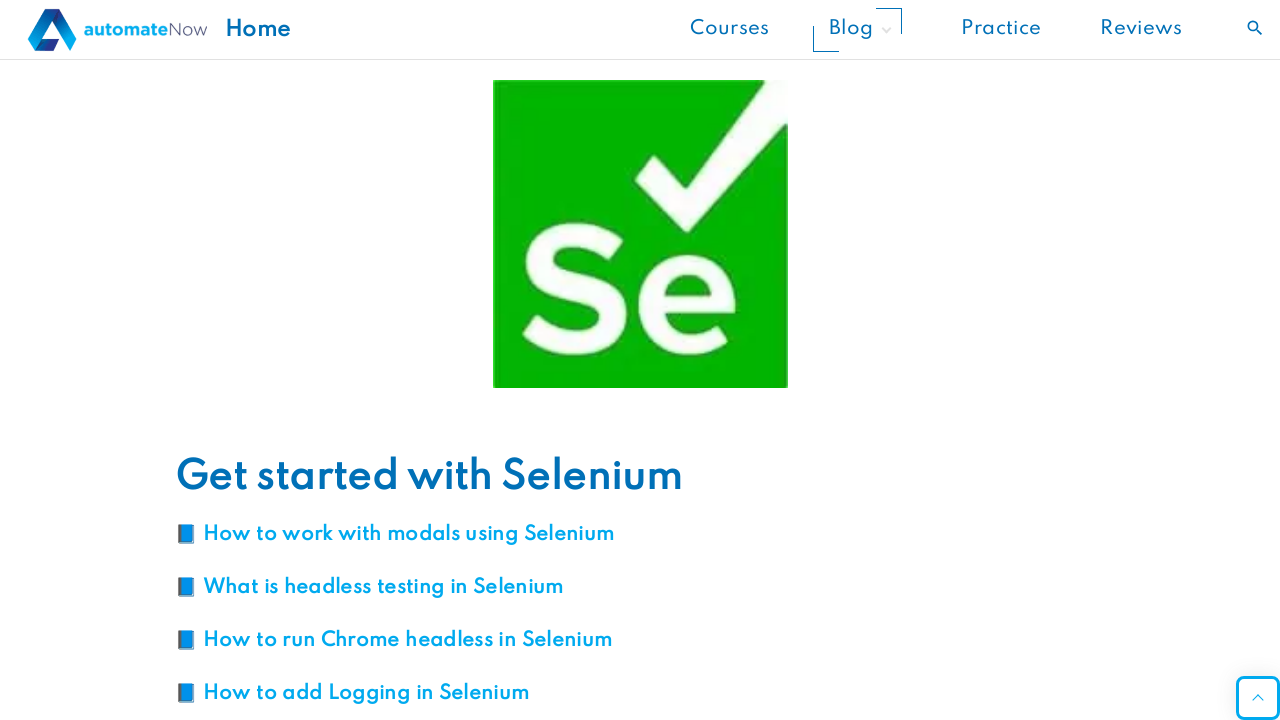

Closed the new tab
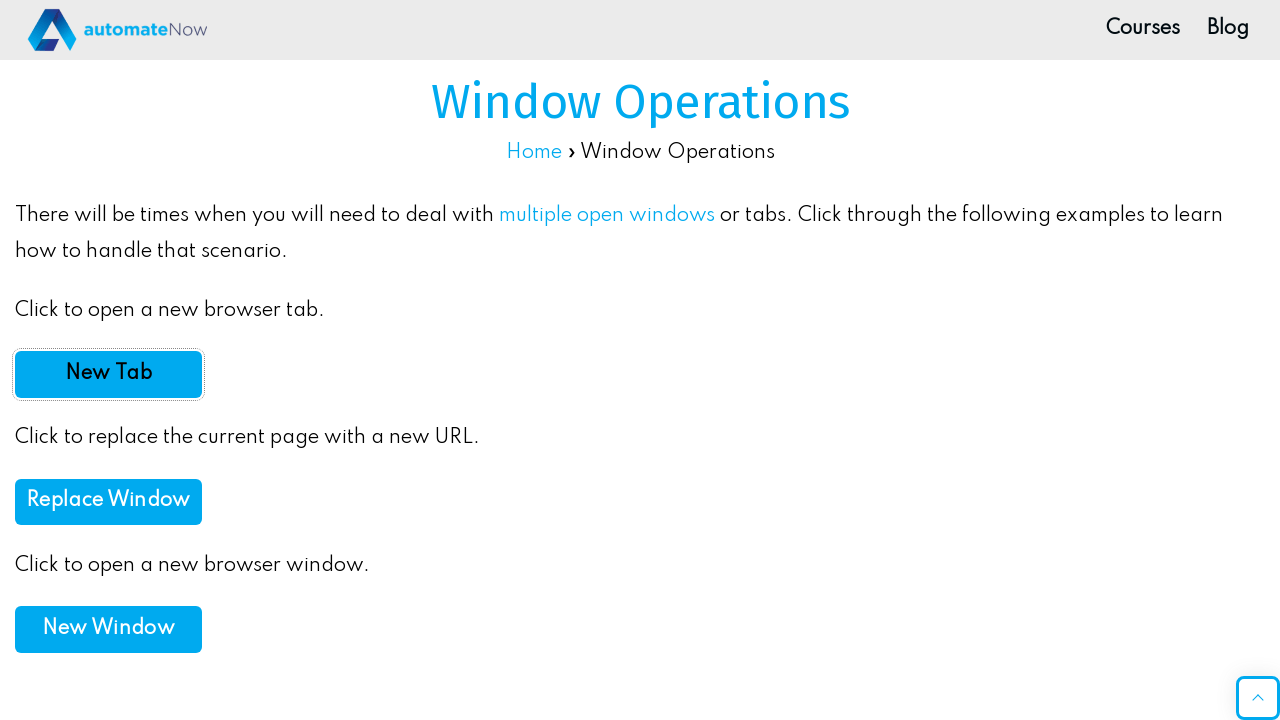

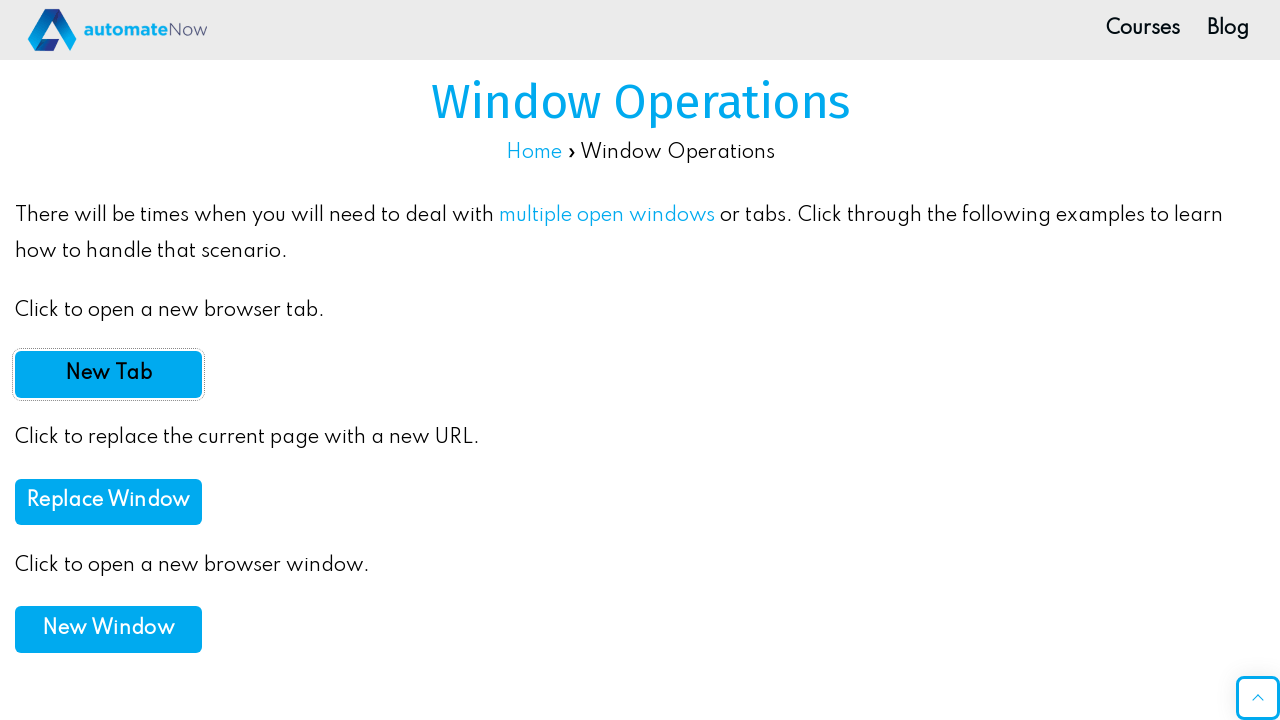